Tests the search functionality on IT-ebooks website by entering "QA" in the search field and submitting the search

Starting URL: http://it-ebooks.info/

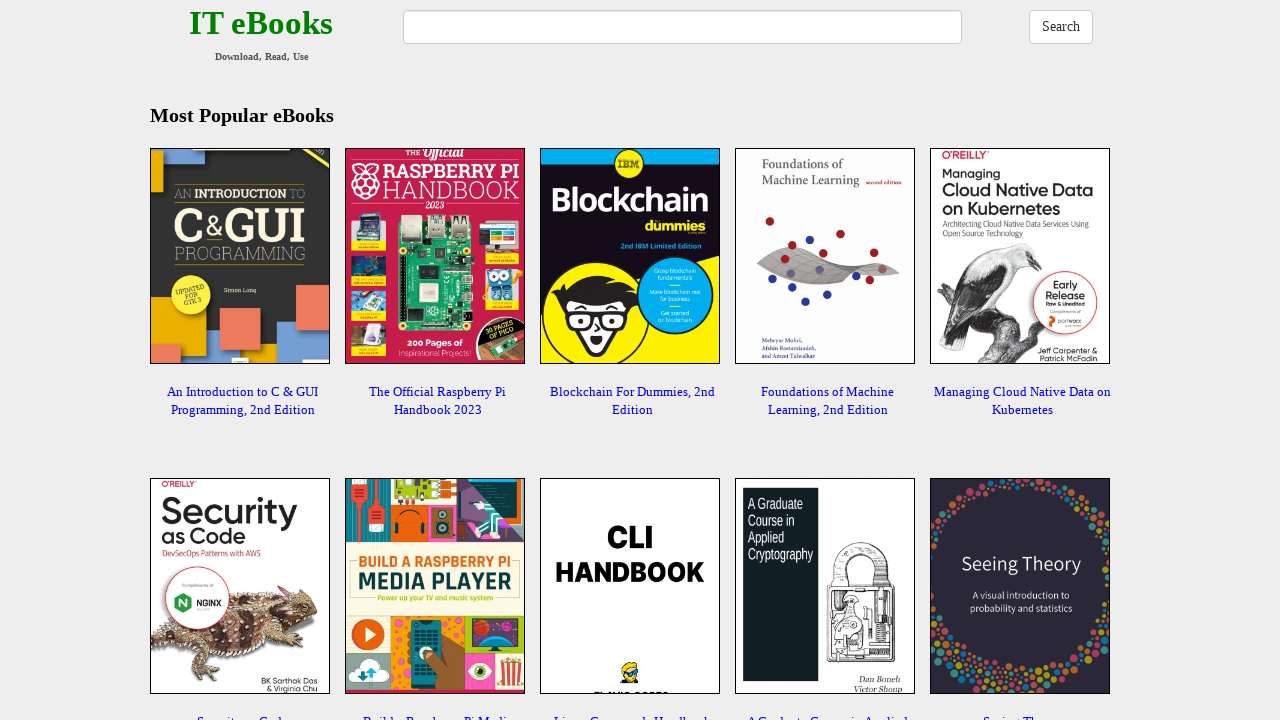

Clicked on search field to focus at (682, 27) on #q
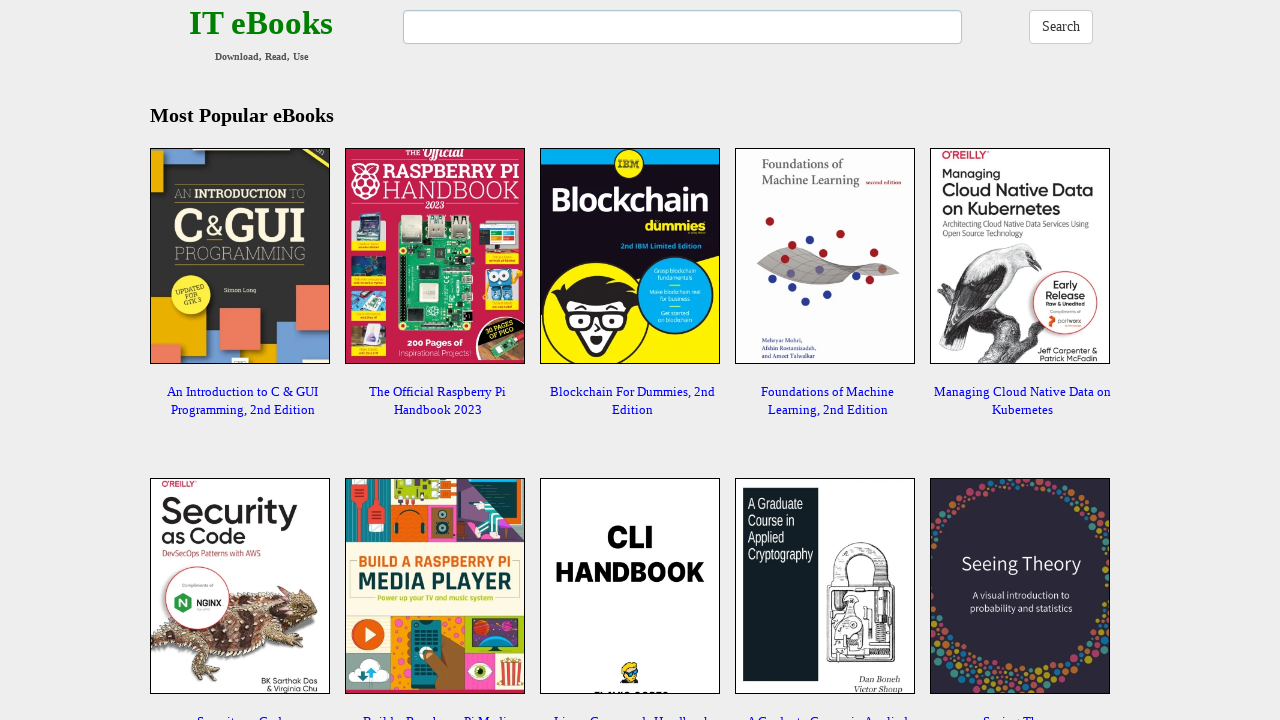

Entered 'QA' in the search field on #q
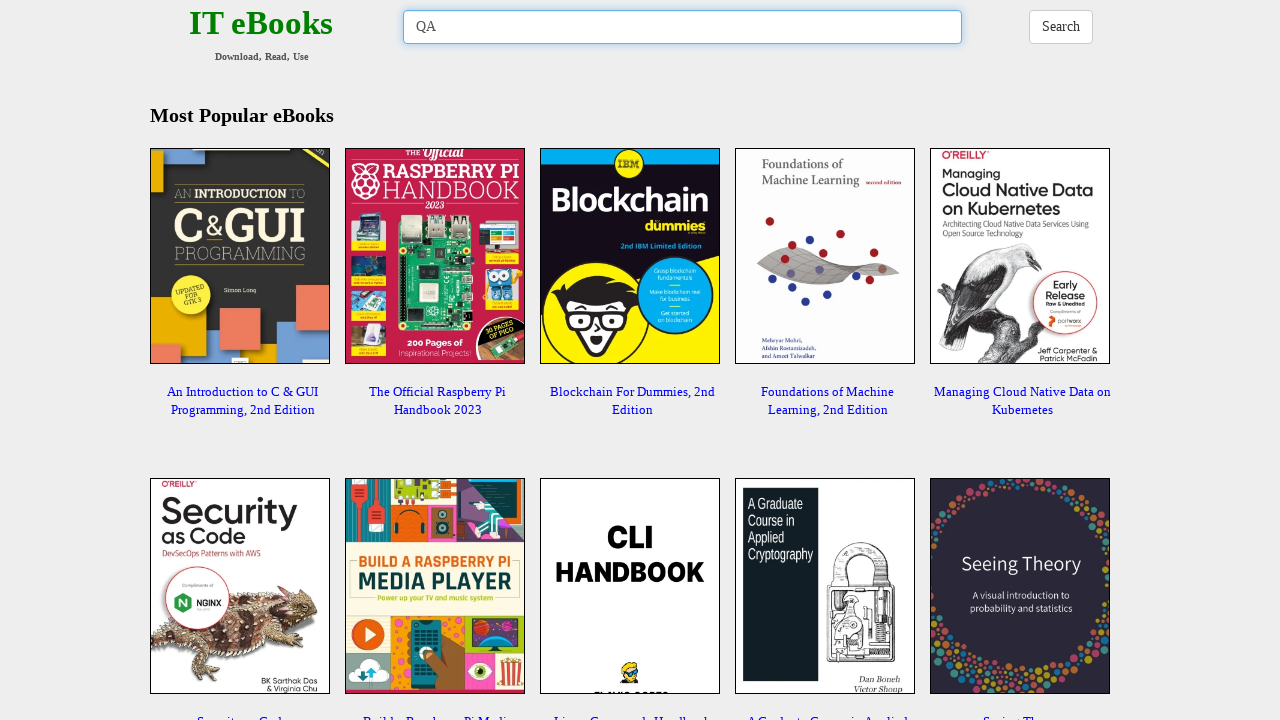

Submitted search by pressing Enter on #q
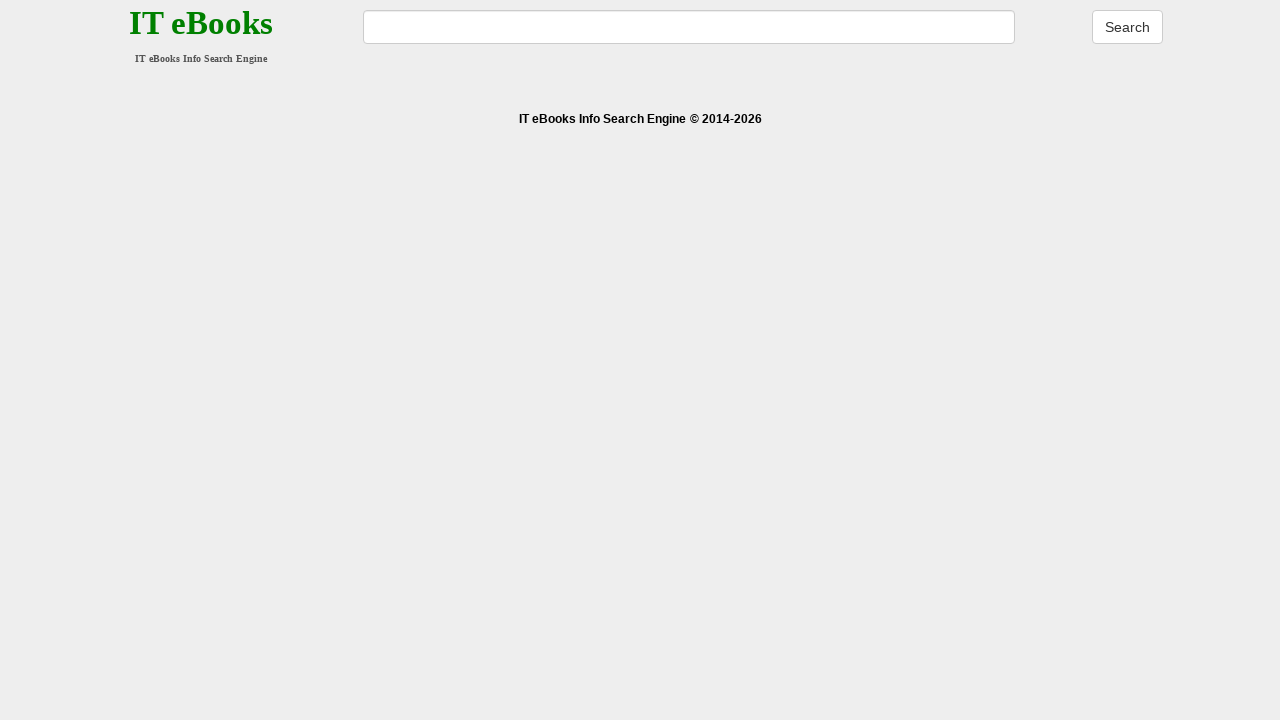

Waited for search results to load
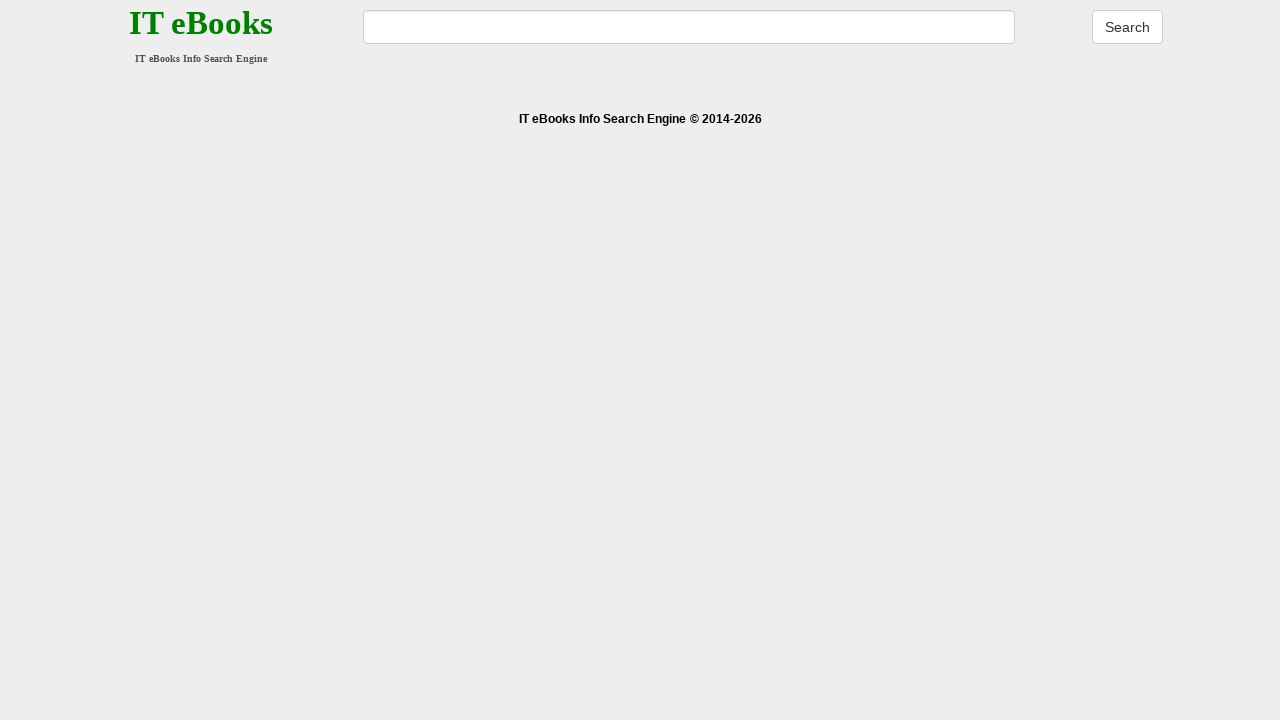

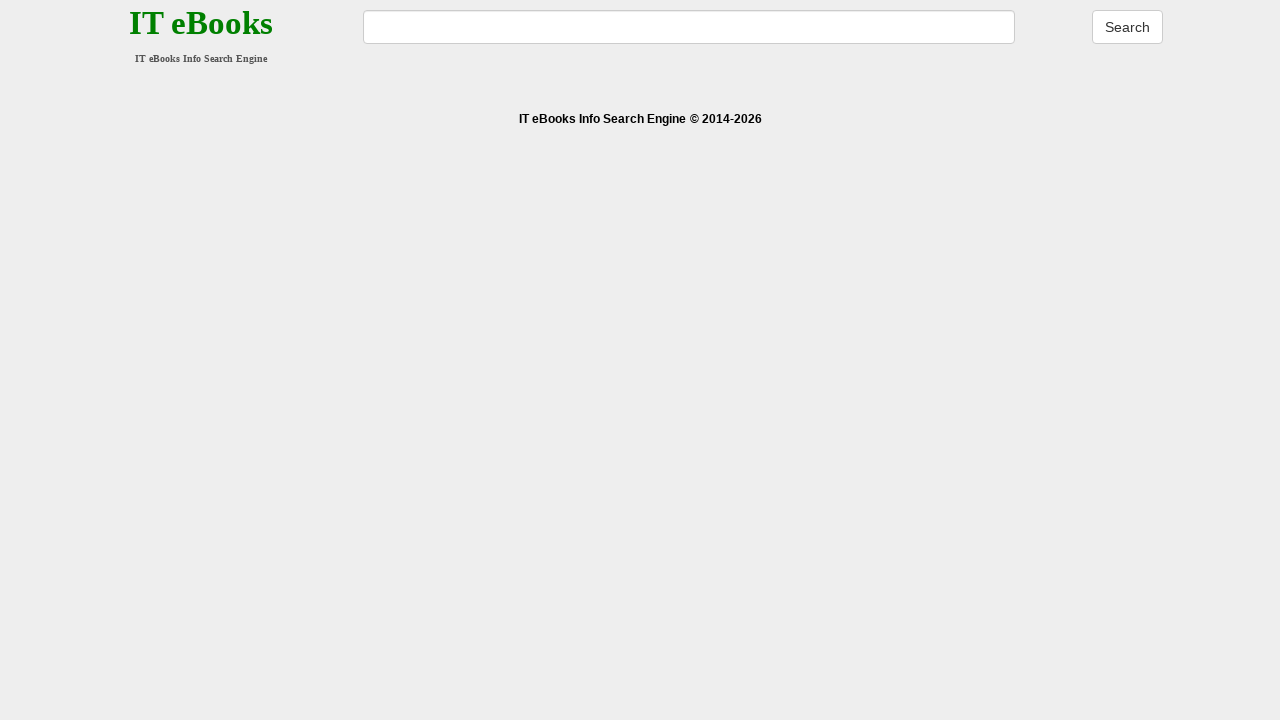